Fills out the practice form with personal information including first name, last name, email, mobile number, date of birth, subjects, and current address, then verifies the values were entered correctly.

Starting URL: https://demoqa.com/automation-practice-form

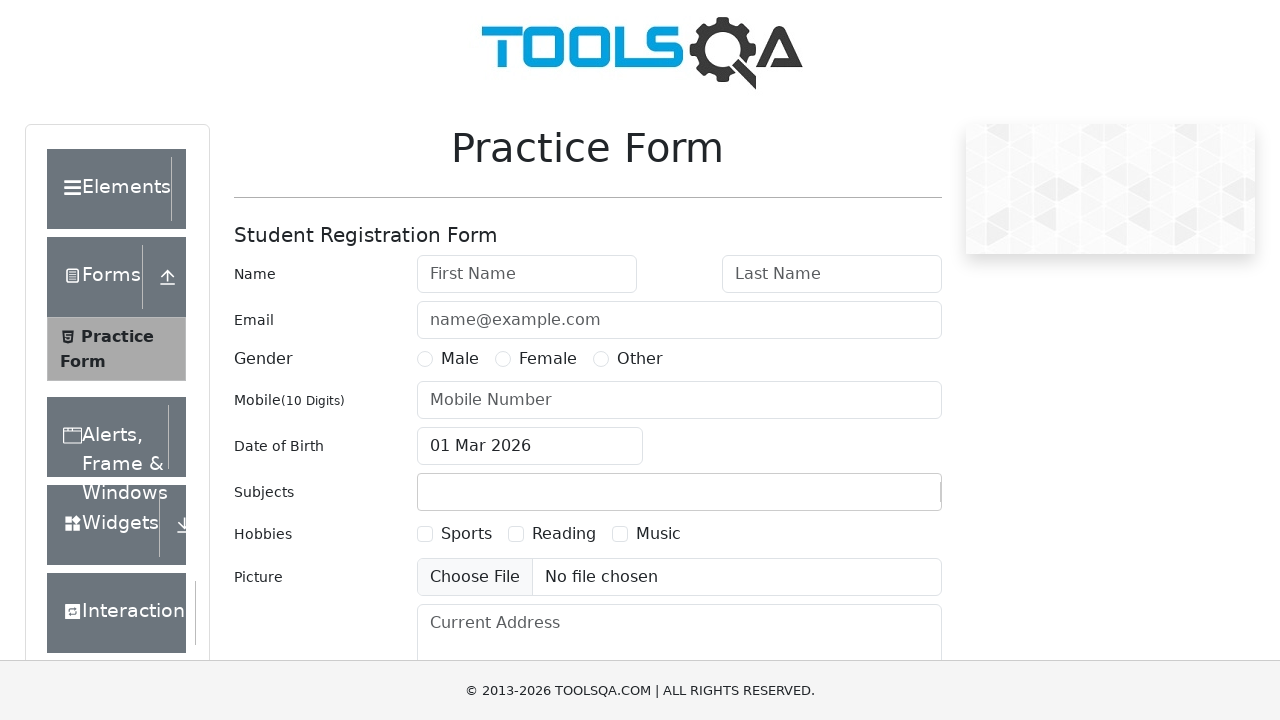

Scrolled down 300px to reveal form fields
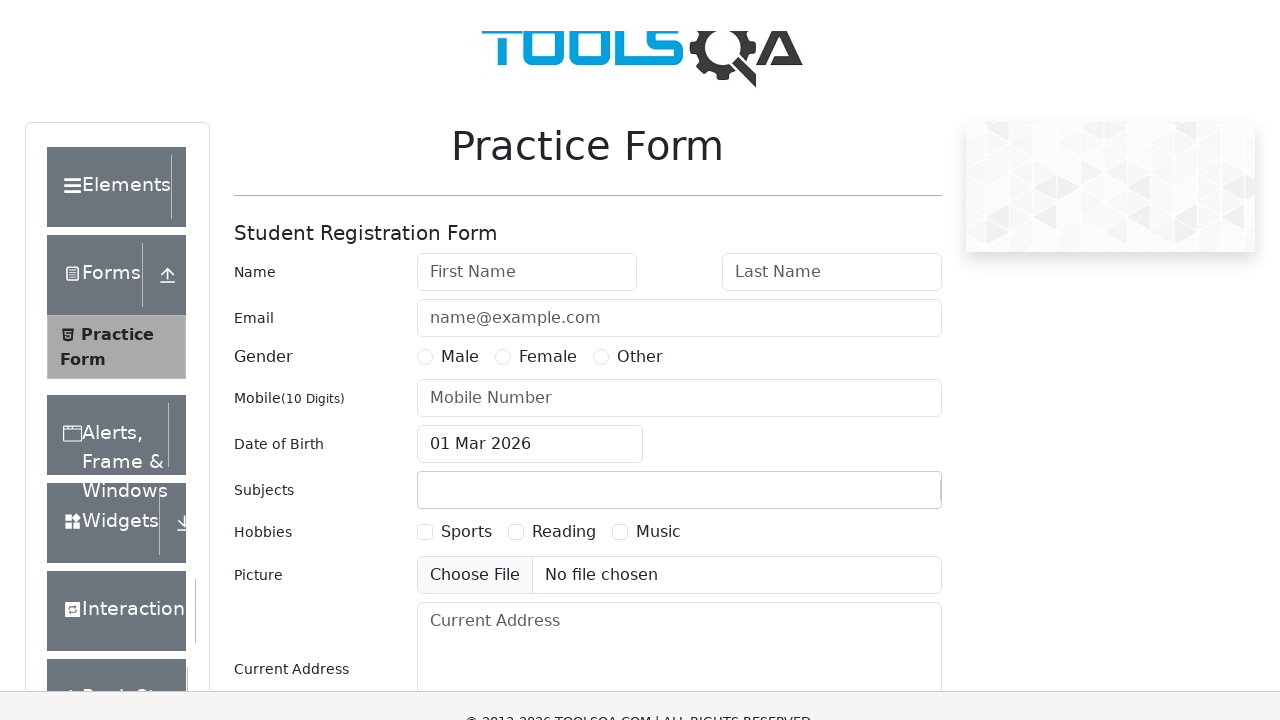

Filled first name field with 'Prachi' on #firstName
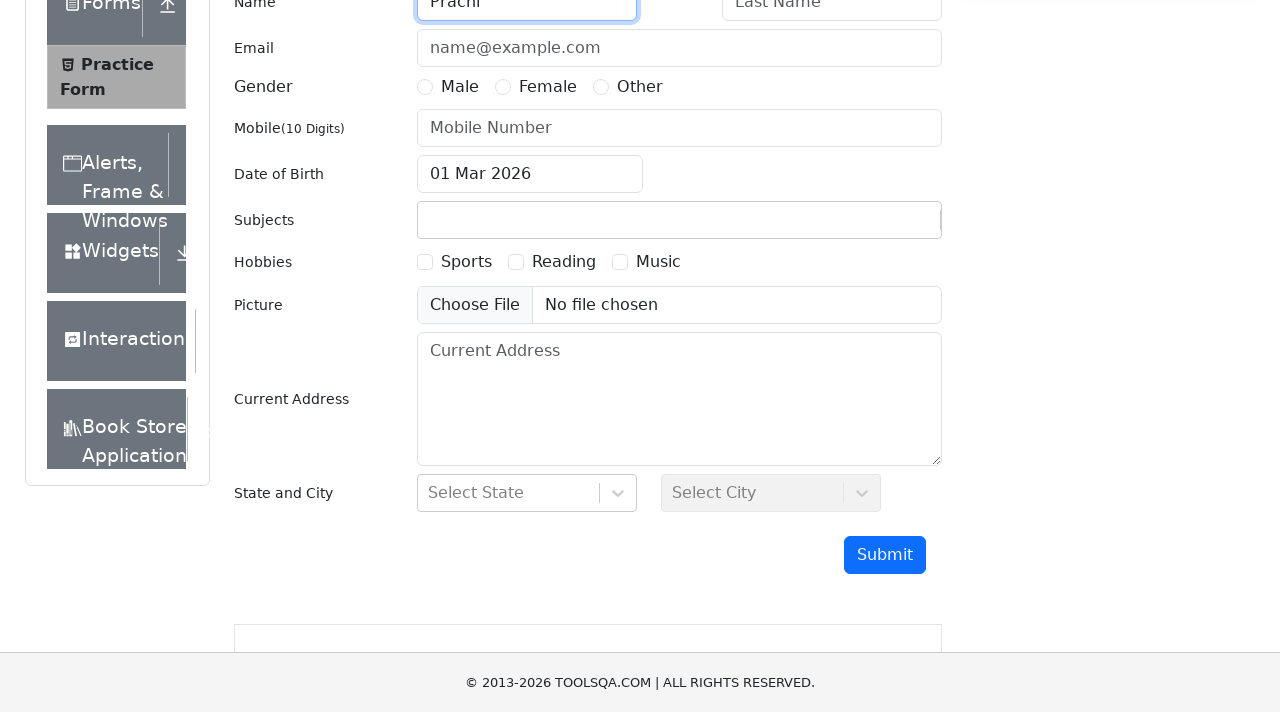

Filled last name field with 'Sharma' on #lastName
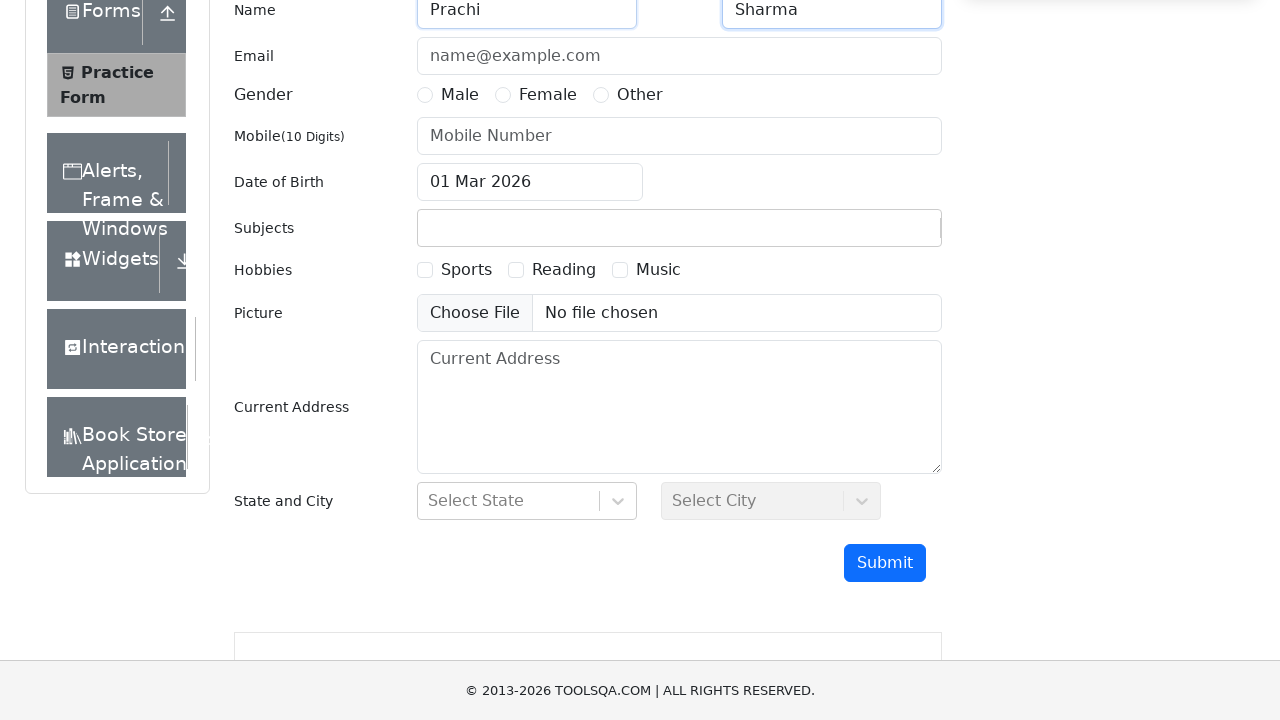

Filled email field with 'prachi@gmail.com' on #userEmail
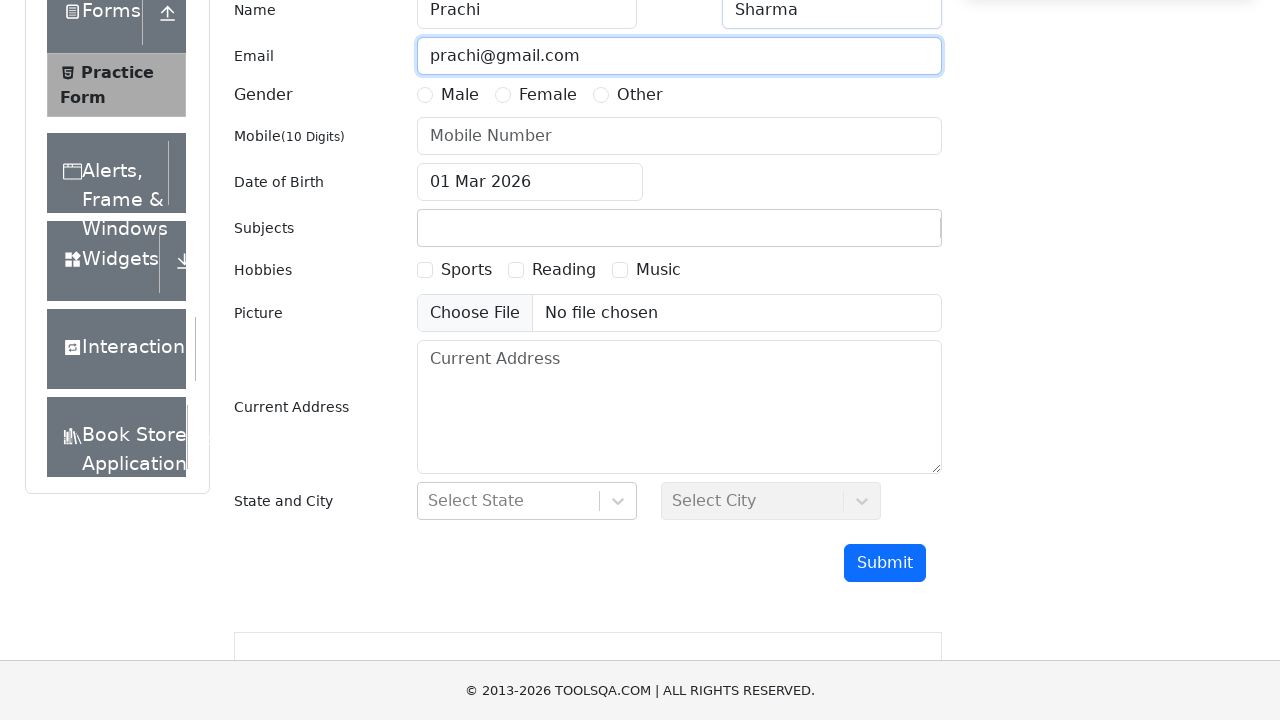

Filled mobile number field with '8283283621' on #userNumber
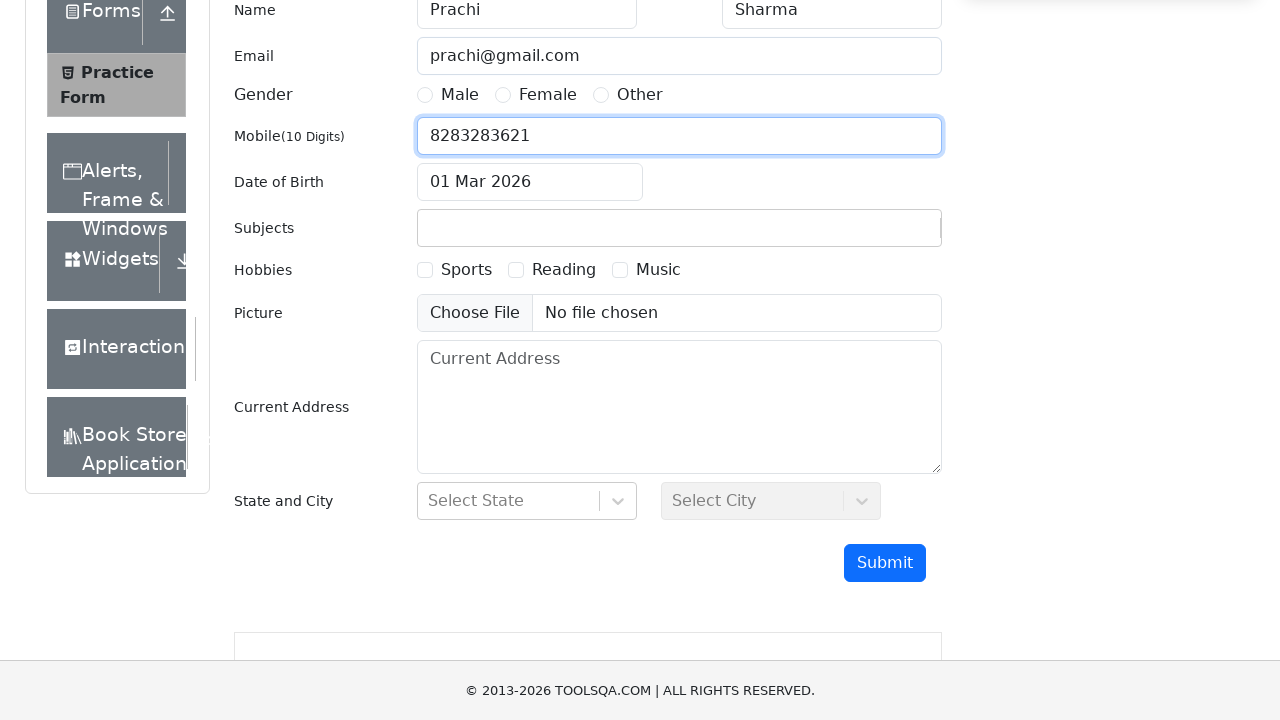

Clicked date of birth input to open date picker at (530, 182) on #dateOfBirthInput
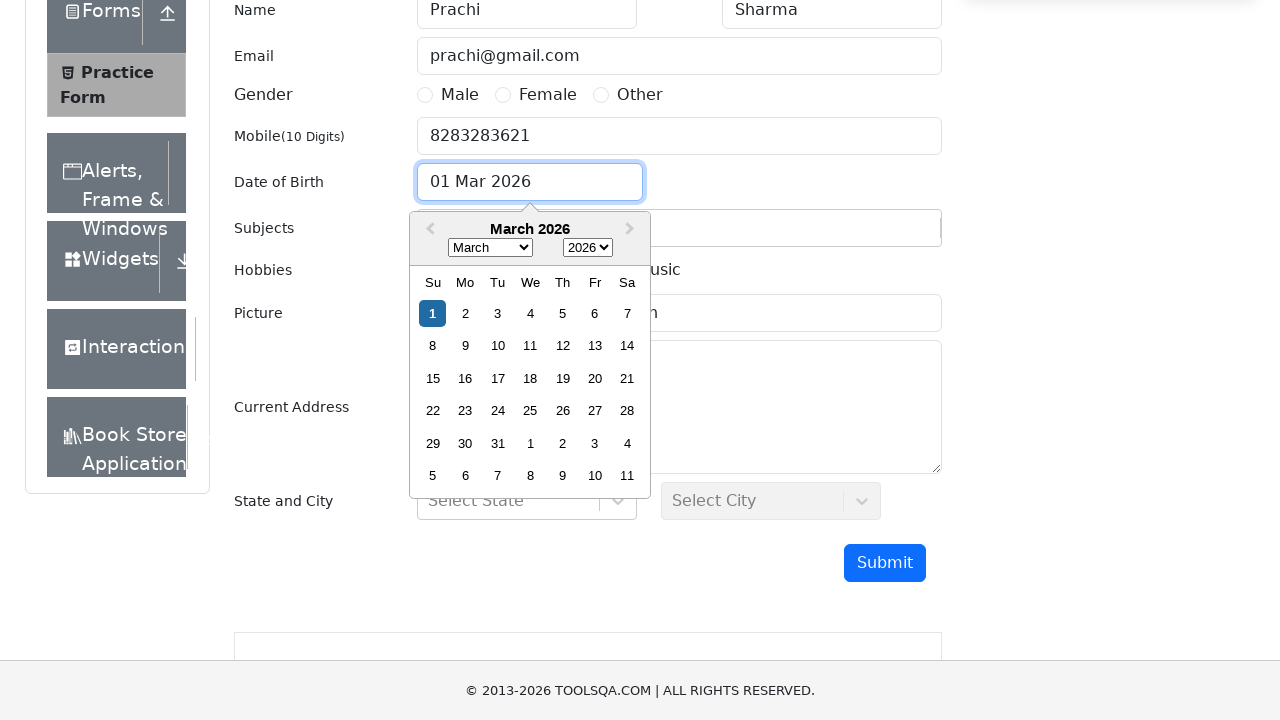

Selected May (index 4) from month dropdown on .react-datepicker__month-select
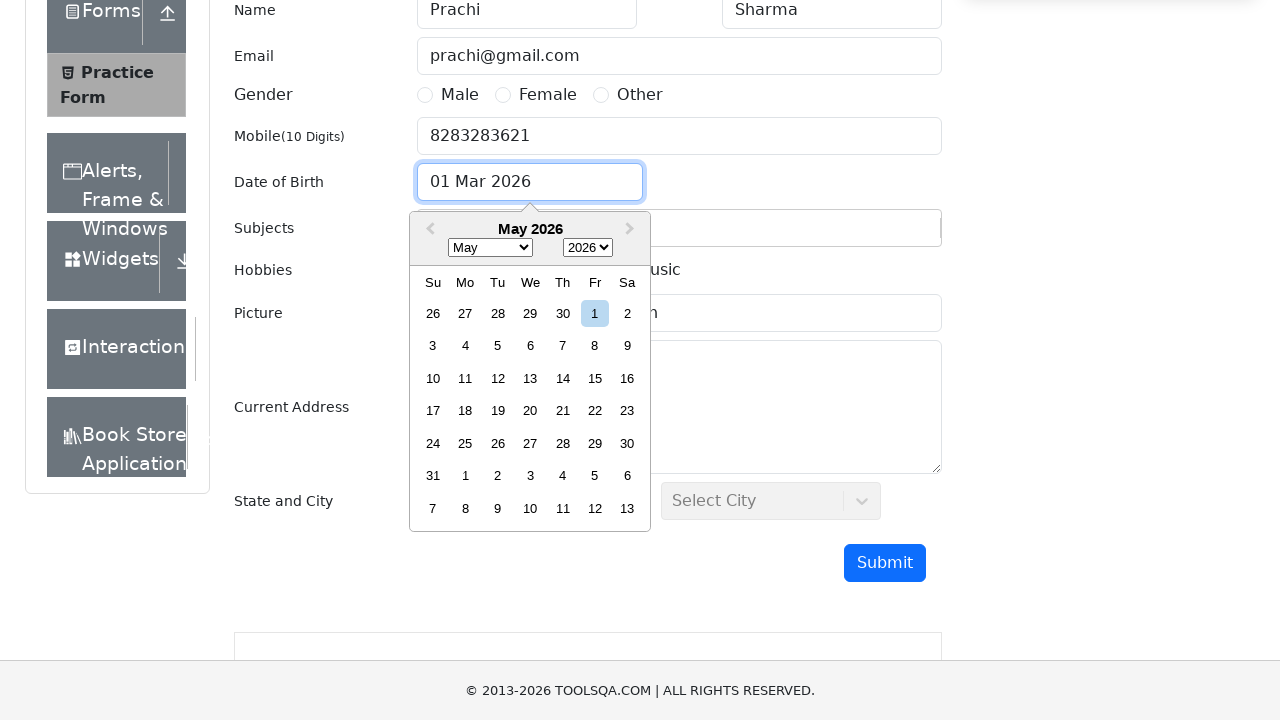

Selected year 2001 from year dropdown on .react-datepicker__year-select
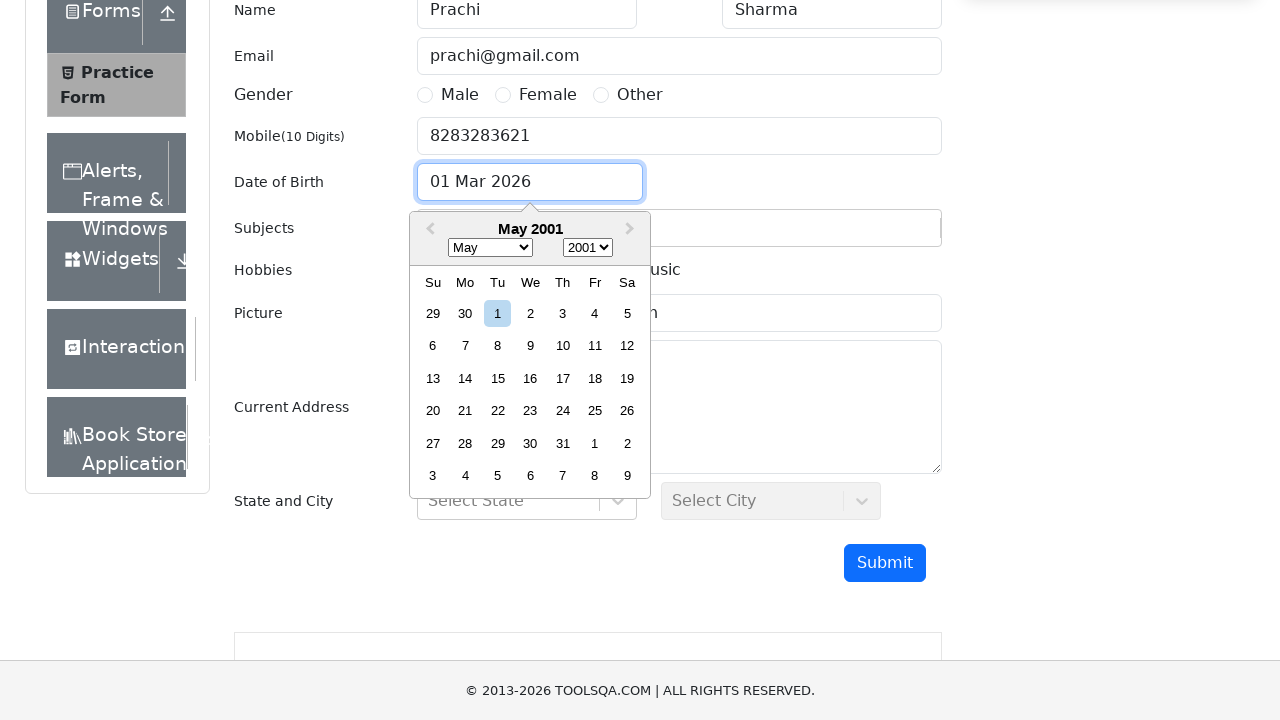

Selected 5th day from date picker at (627, 313) on .react-datepicker__day--005:not(.react-datepicker__day--outside-month)
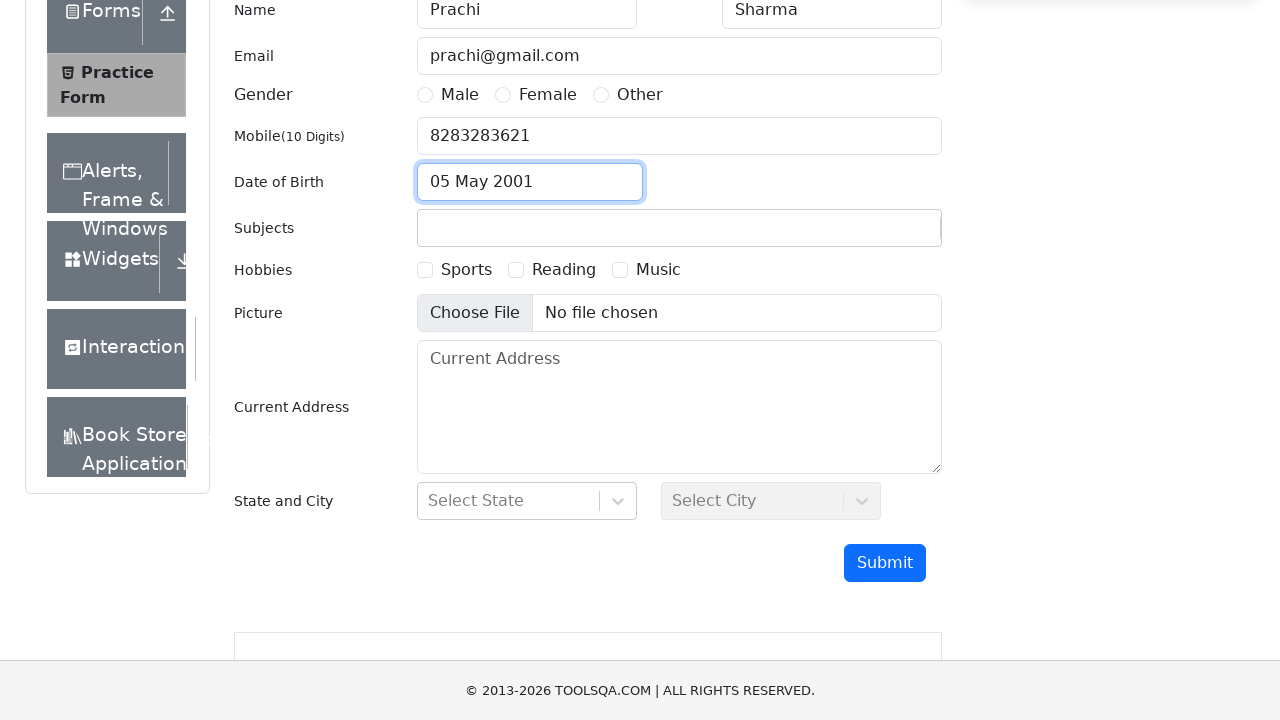

Clicked subjects input field at (430, 228) on #subjectsInput
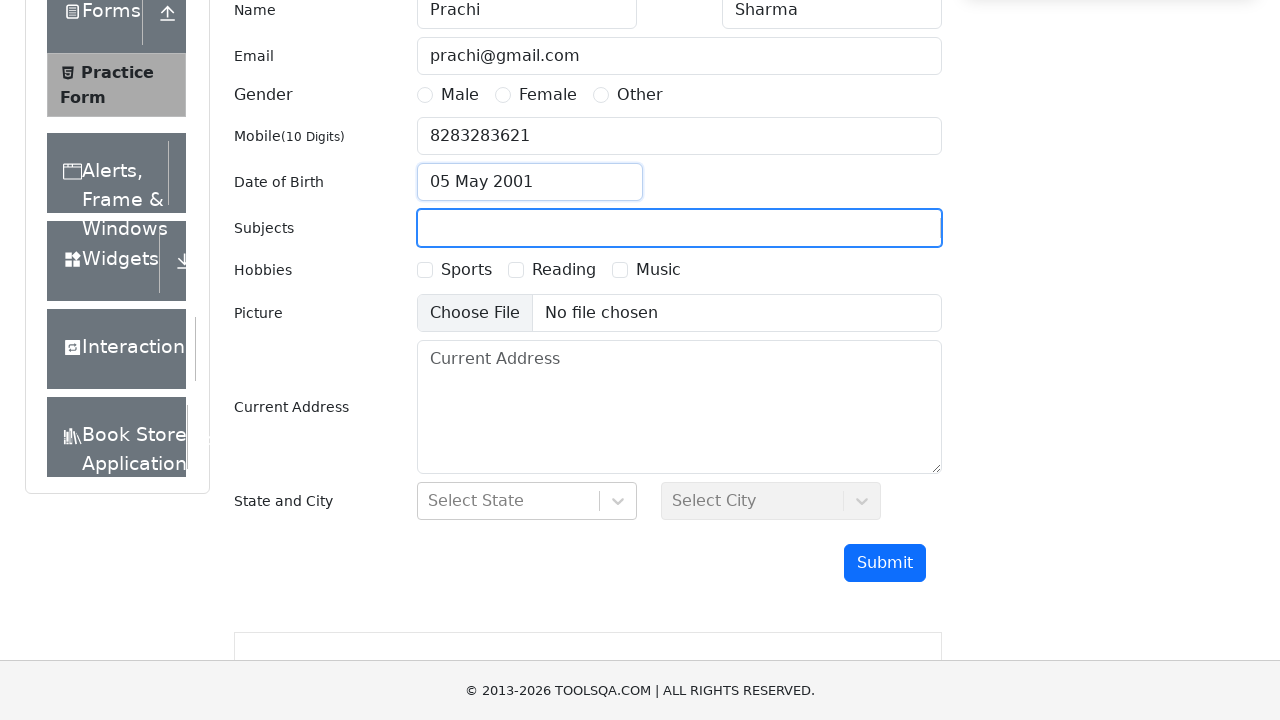

Typed 'Commerce' in subjects field on #subjectsInput
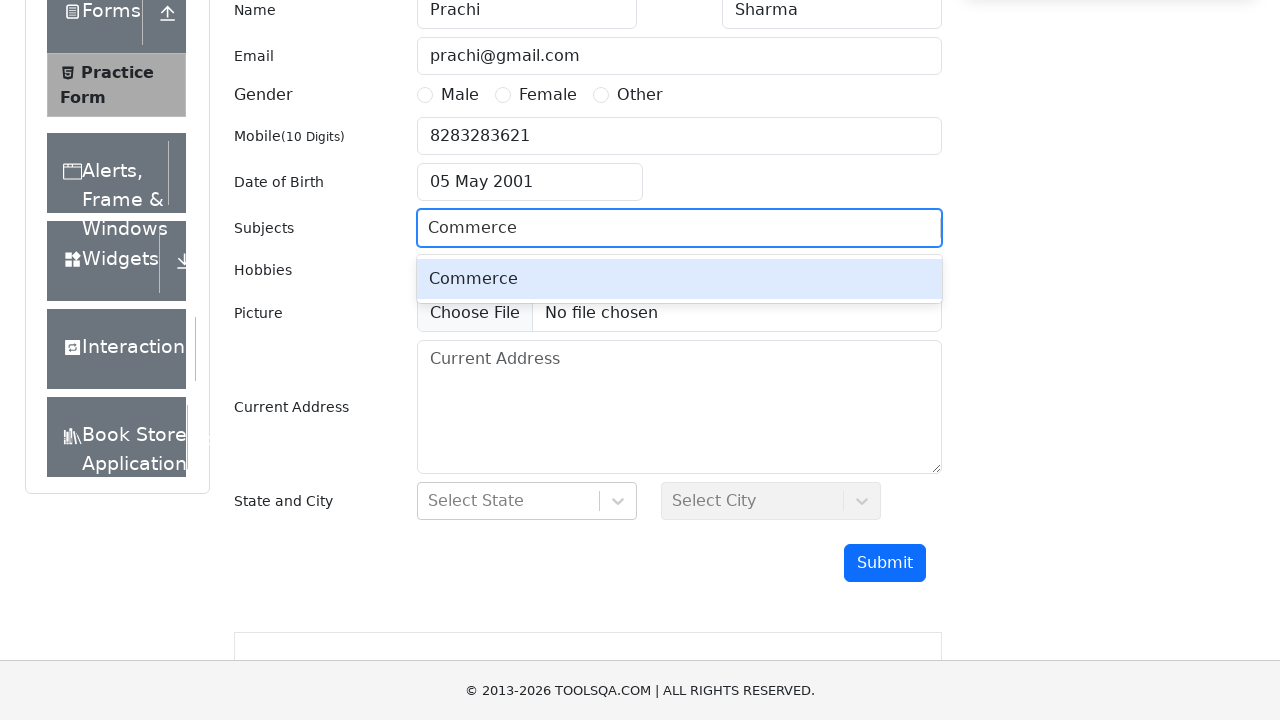

Pressed Enter to add 'Commerce' subject on #subjectsInput
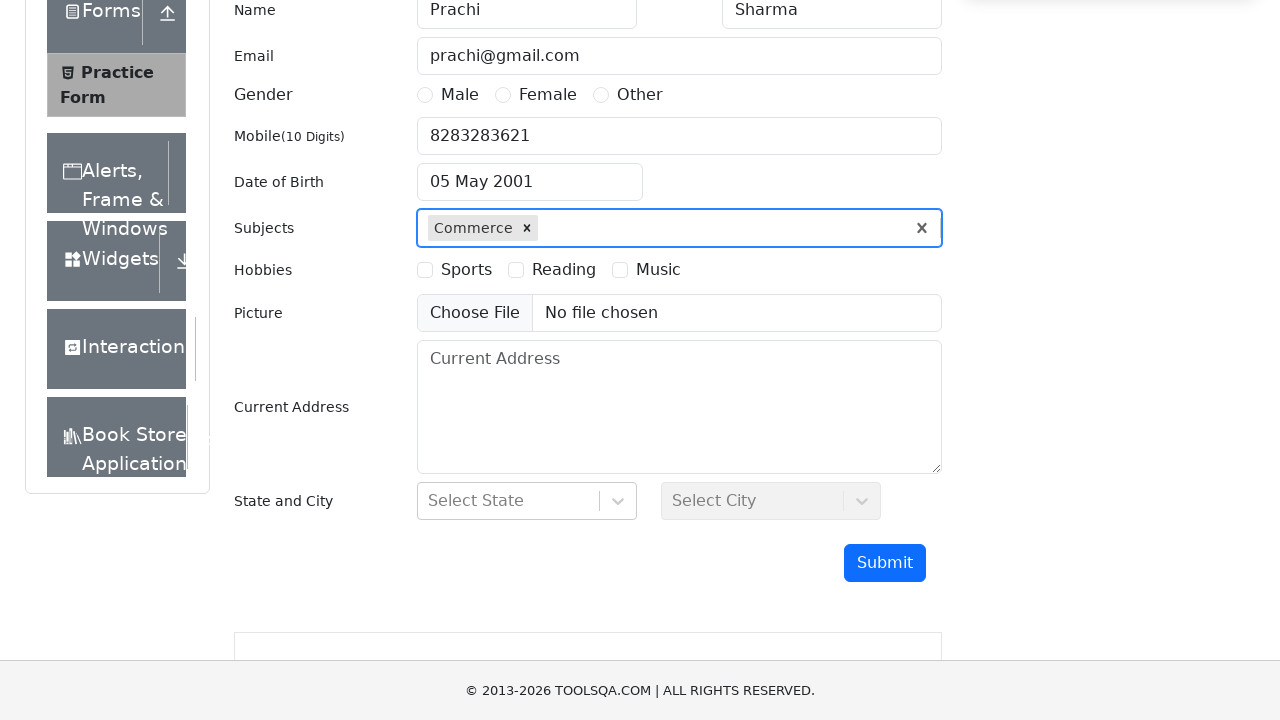

Typed 'Biology' in subjects field on #subjectsInput
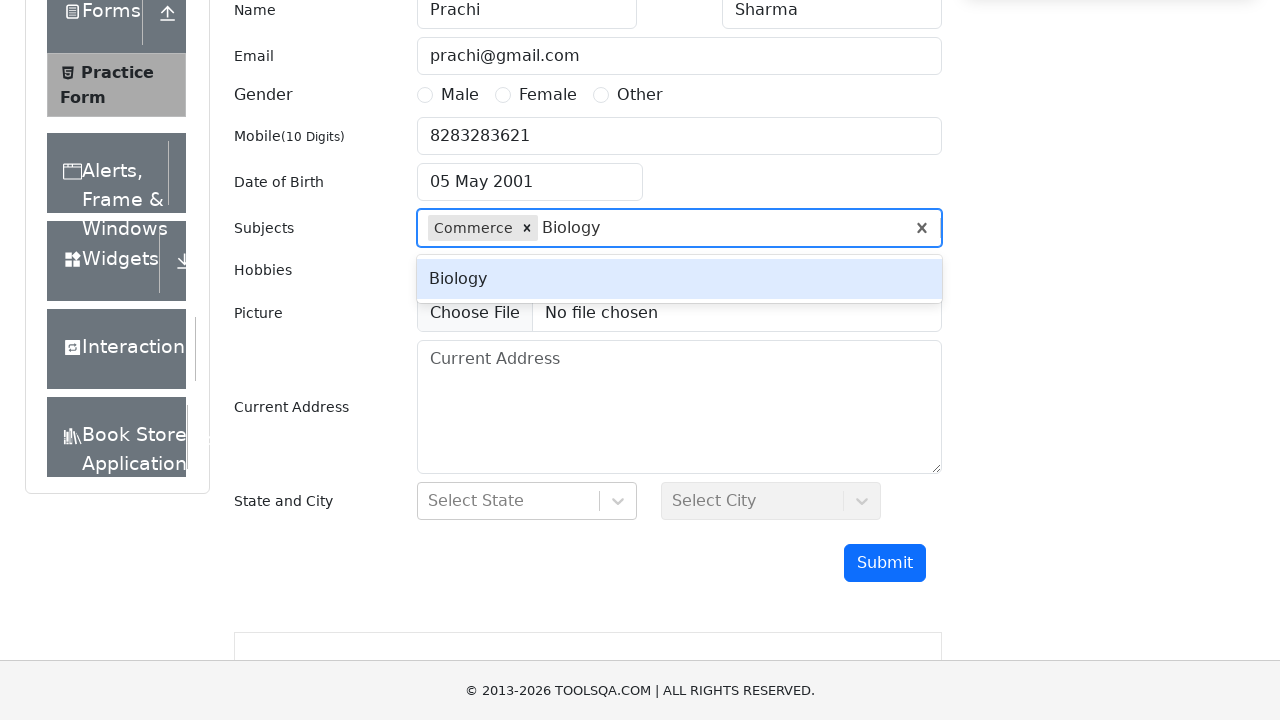

Pressed Enter to add 'Biology' subject on #subjectsInput
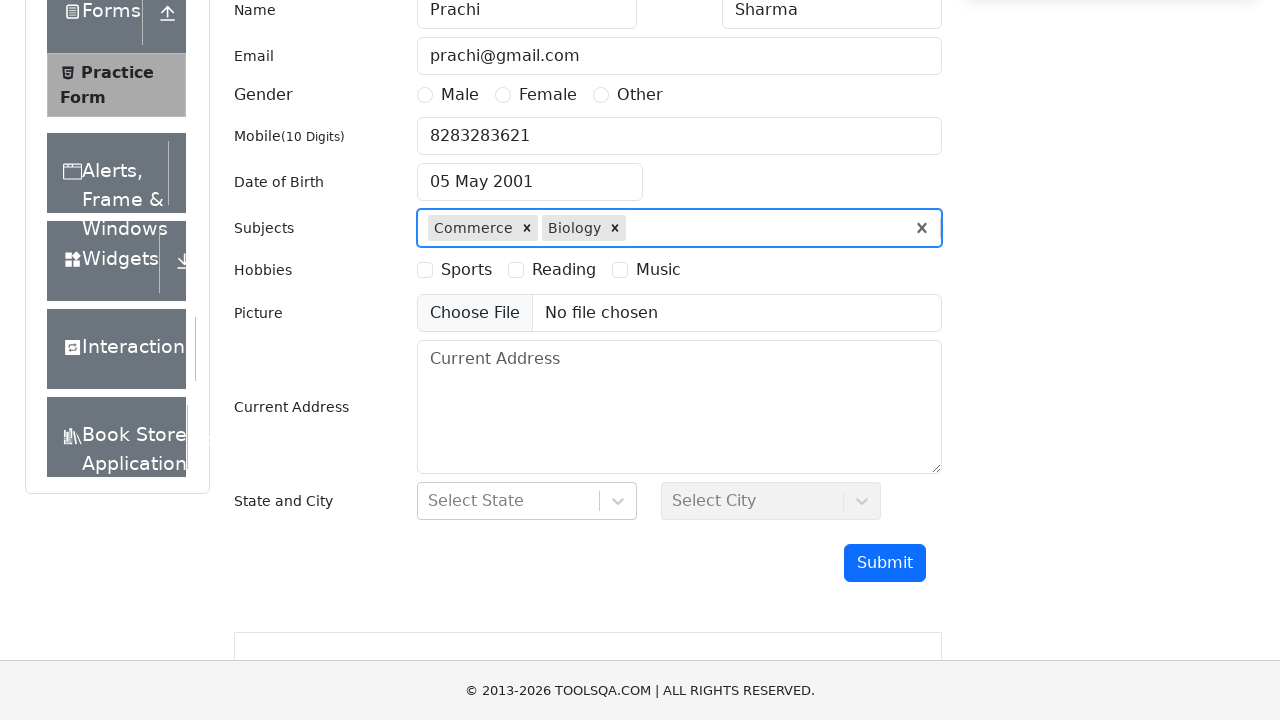

Filled current address field with 'I am From Pilkhuwa' on #currentAddress
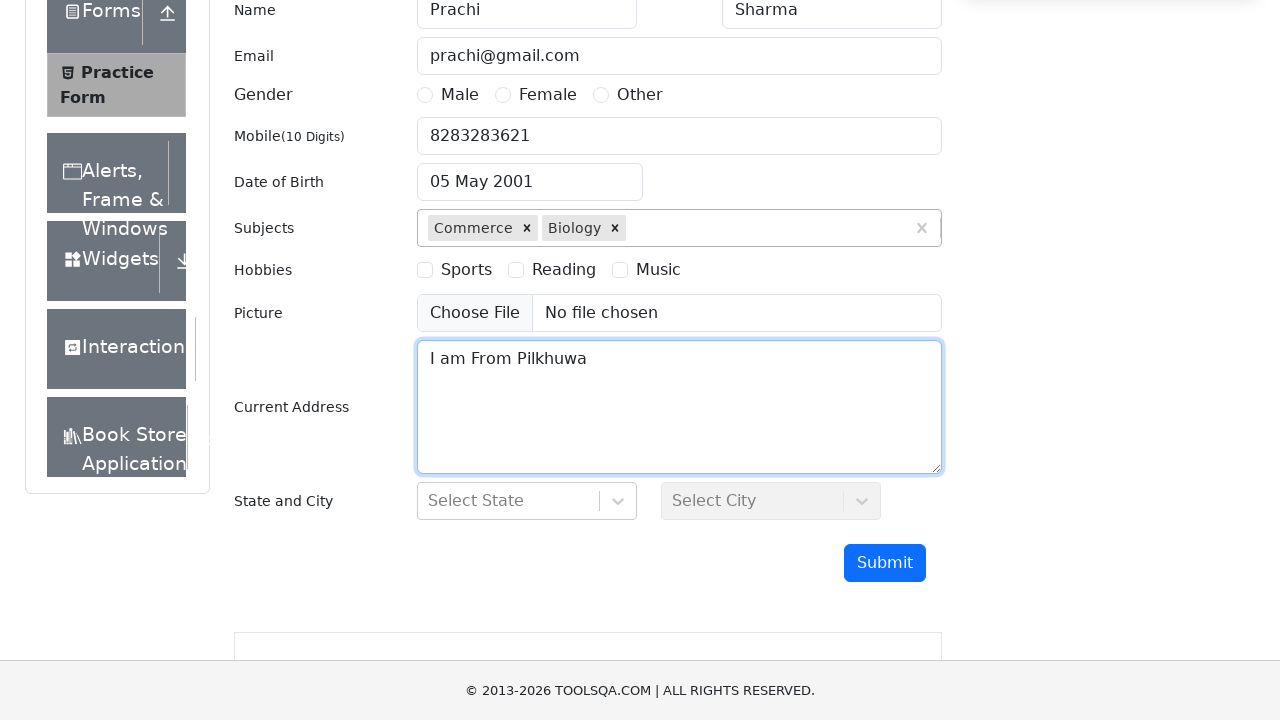

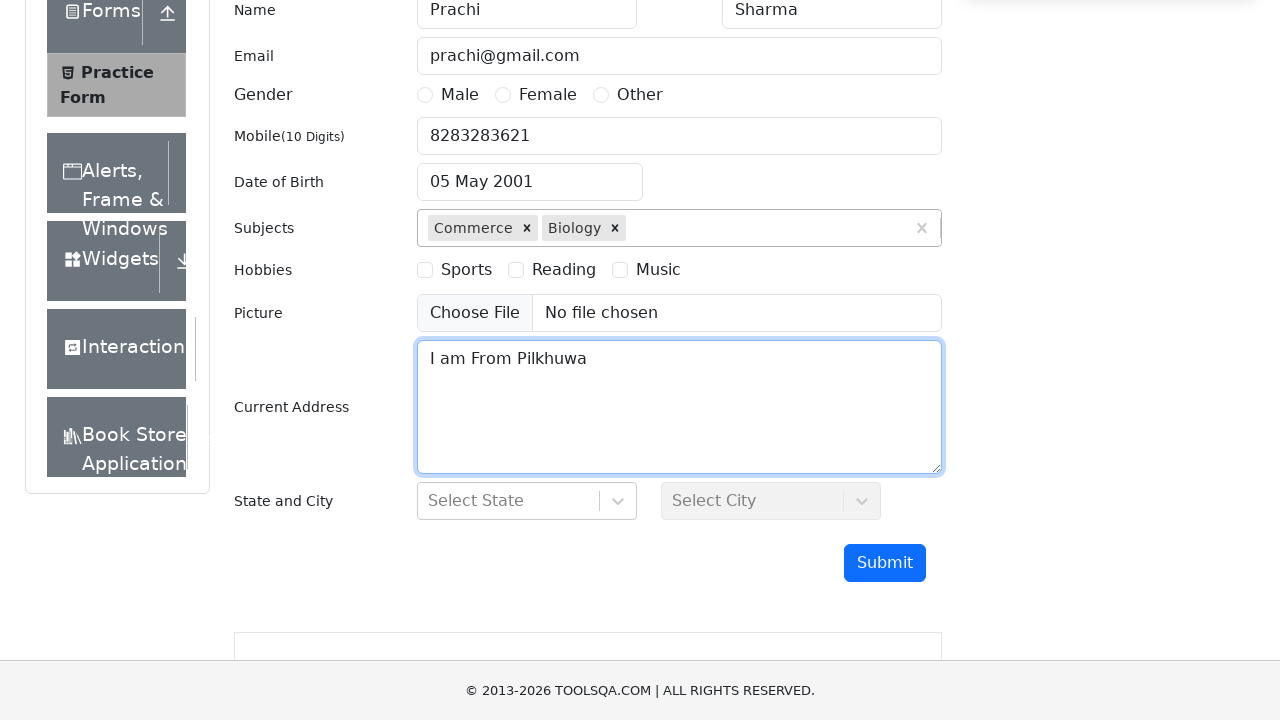